Navigates to JPL Space images page and clicks the full image button to display the featured image

Starting URL: https://data-class-jpl-space.s3.amazonaws.com/JPL_Space/index.html

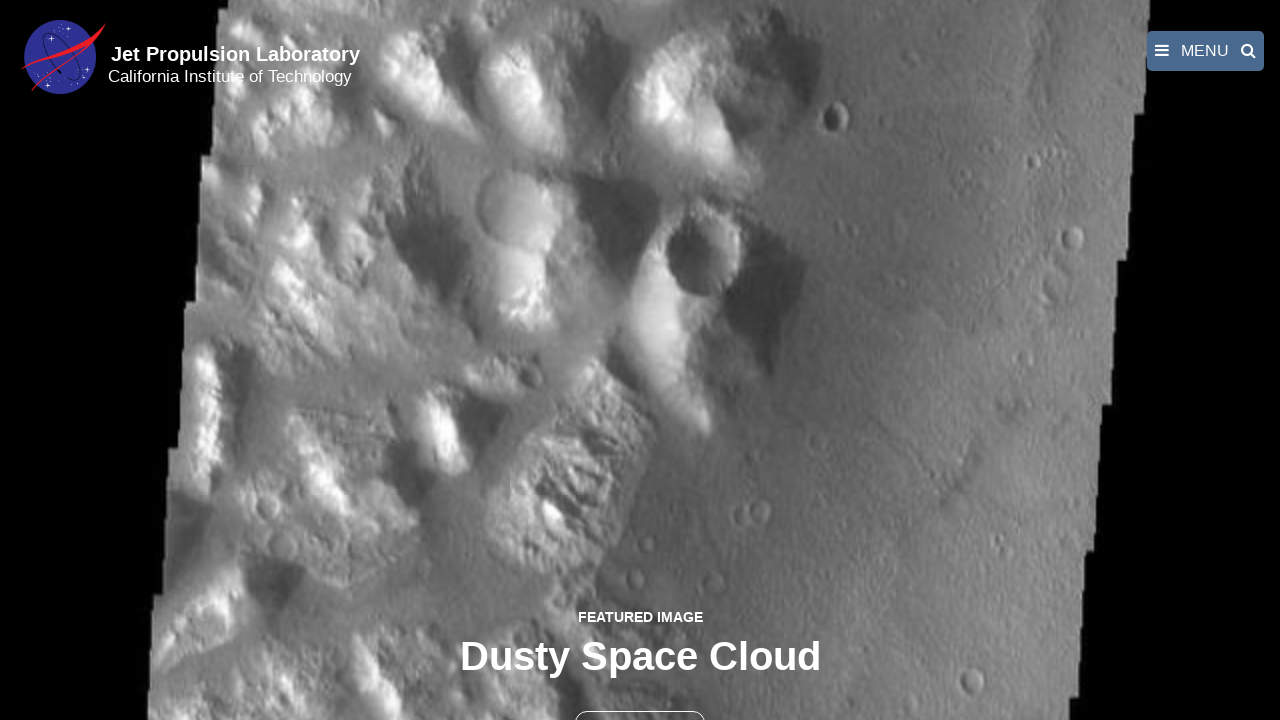

Navigated to JPL Space images page
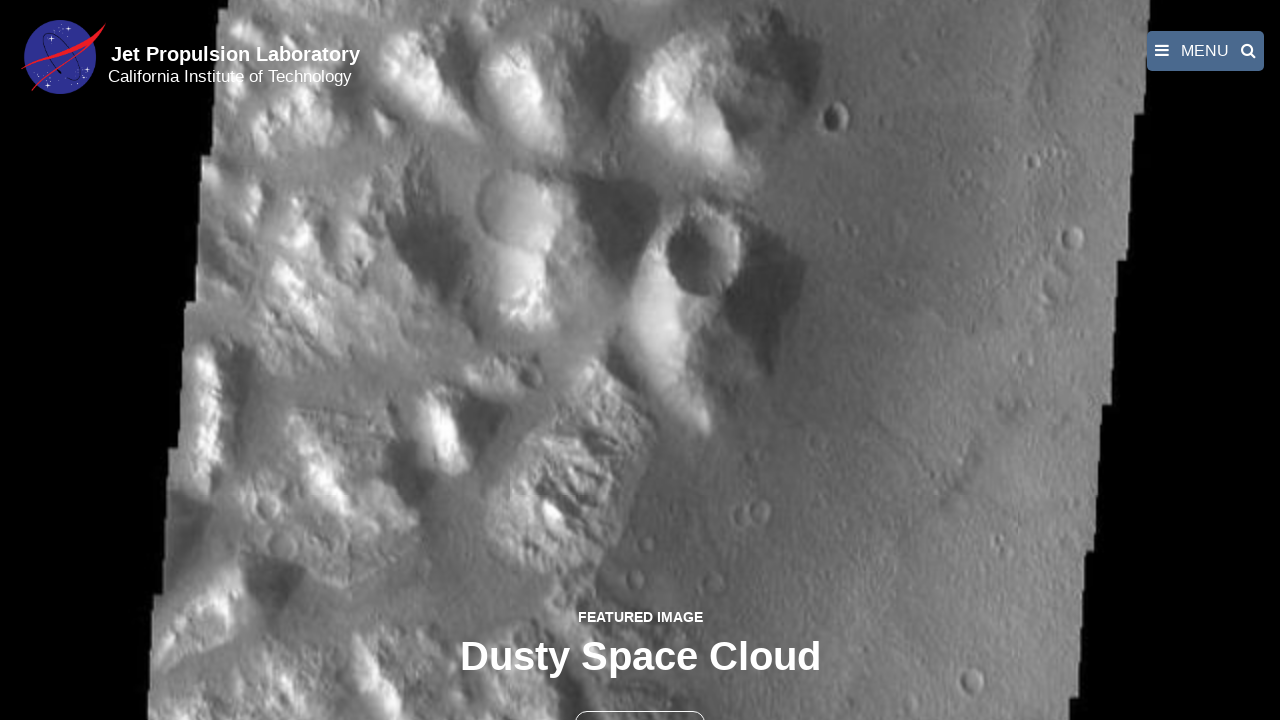

Clicked the full image button to display featured image at (640, 699) on button >> nth=1
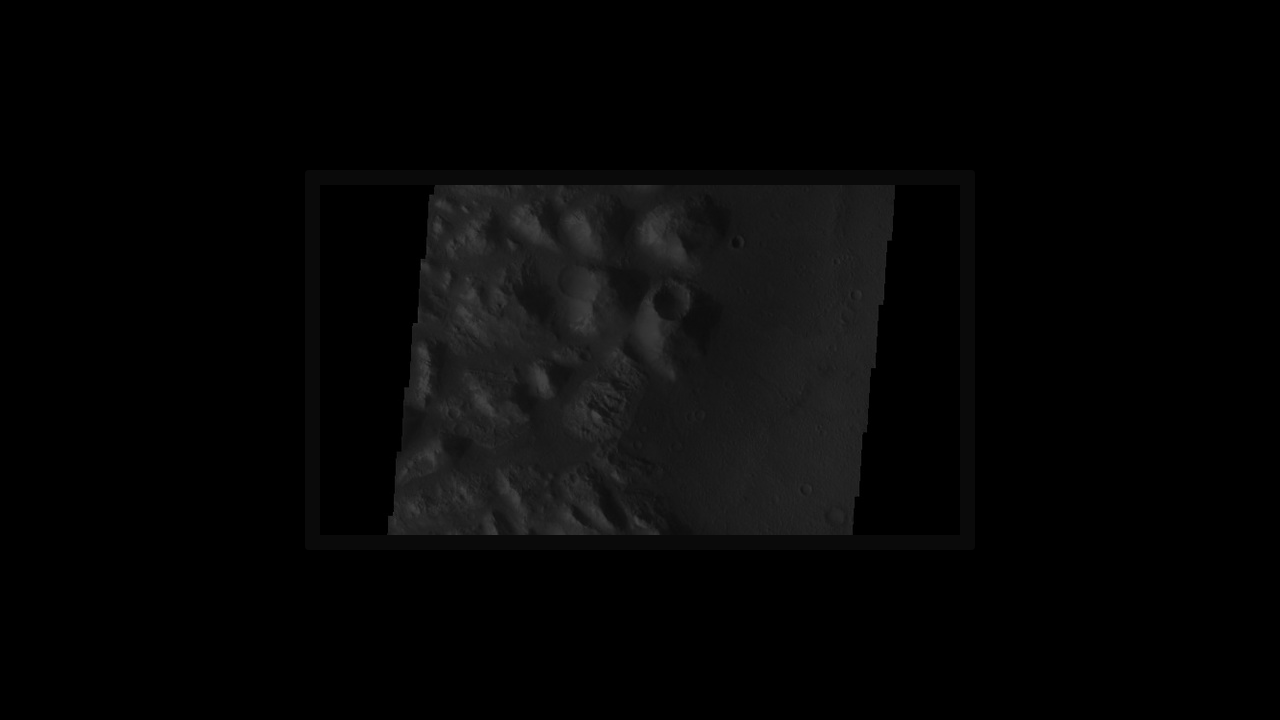

Featured image loaded in fancybox viewer
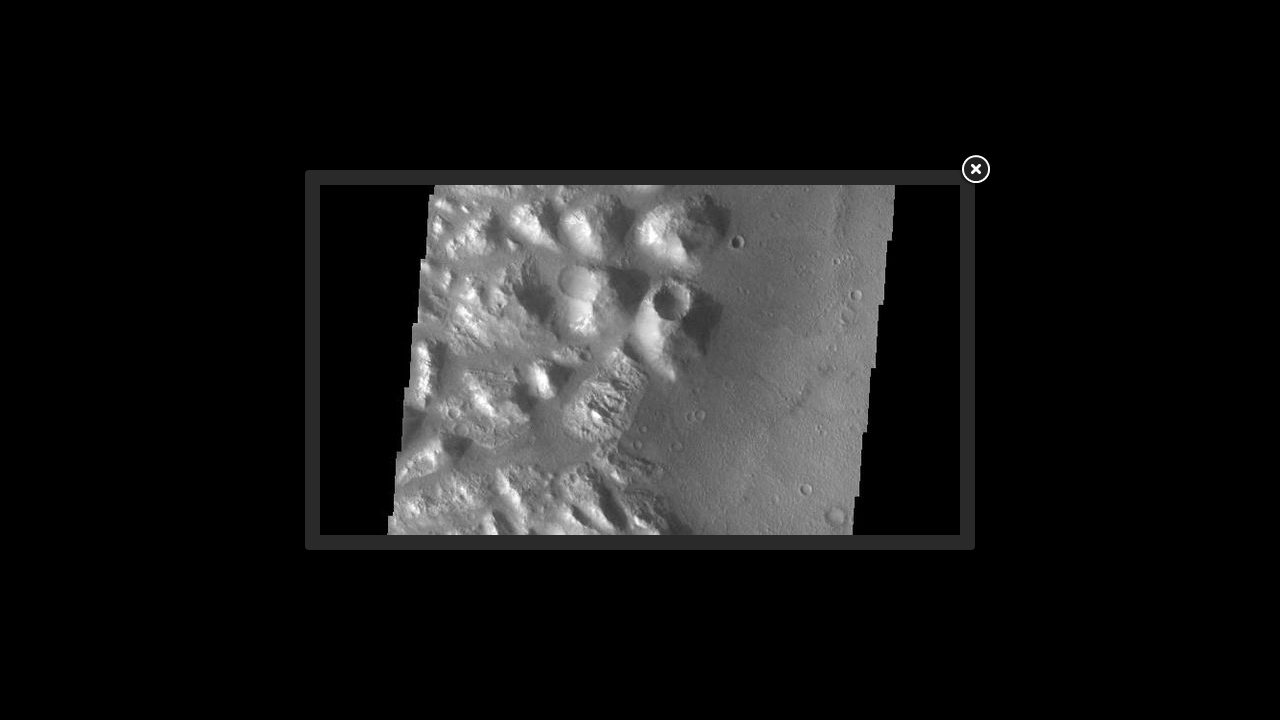

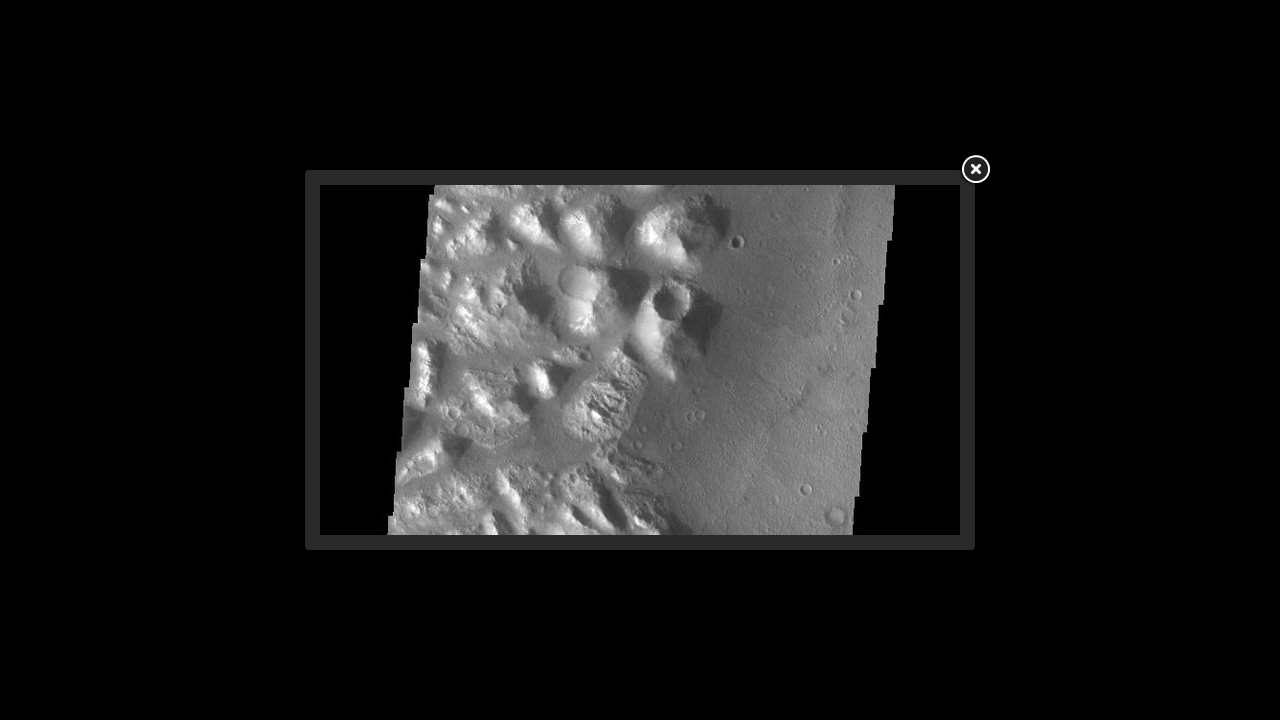